Tests JavaScript alert handling by triggering a prompt alert, entering text, accepting it, and validating the result message

Starting URL: https://the-internet.herokuapp.com/javascript_alerts

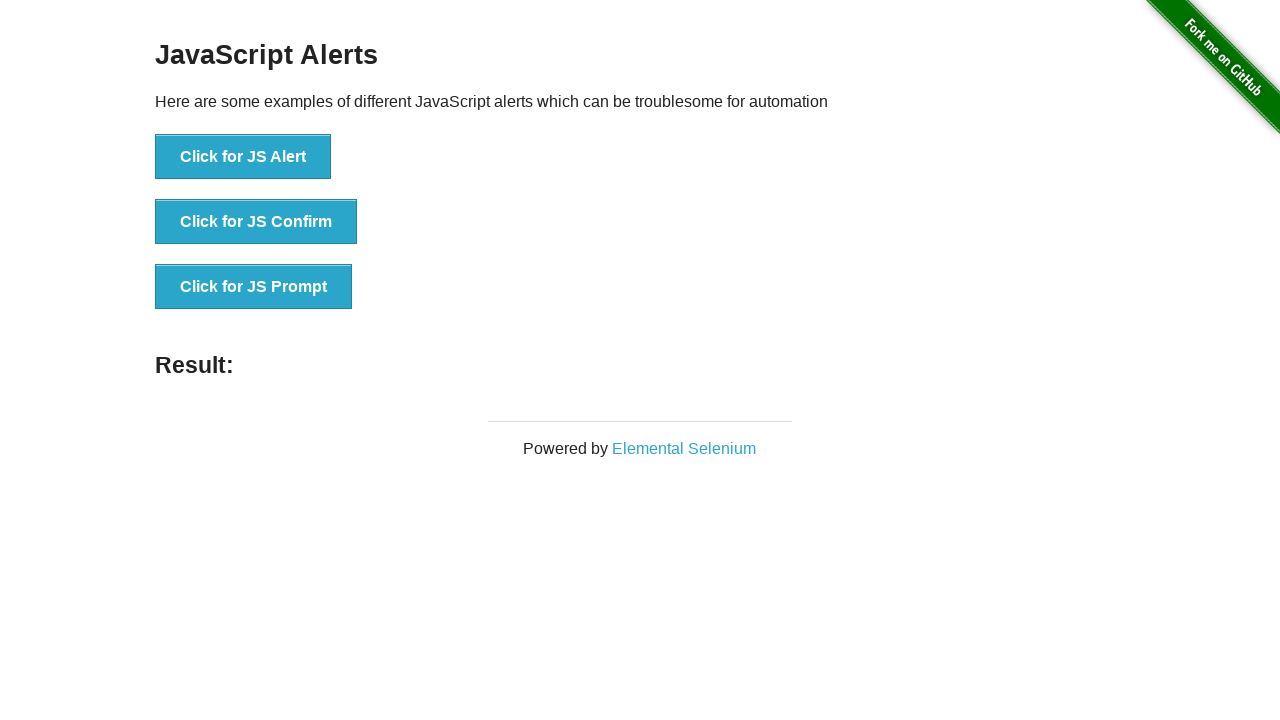

Clicked 'Click for JS Prompt' button to trigger prompt alert at (254, 287) on xpath=//button[normalize-space()='Click for JS Prompt']
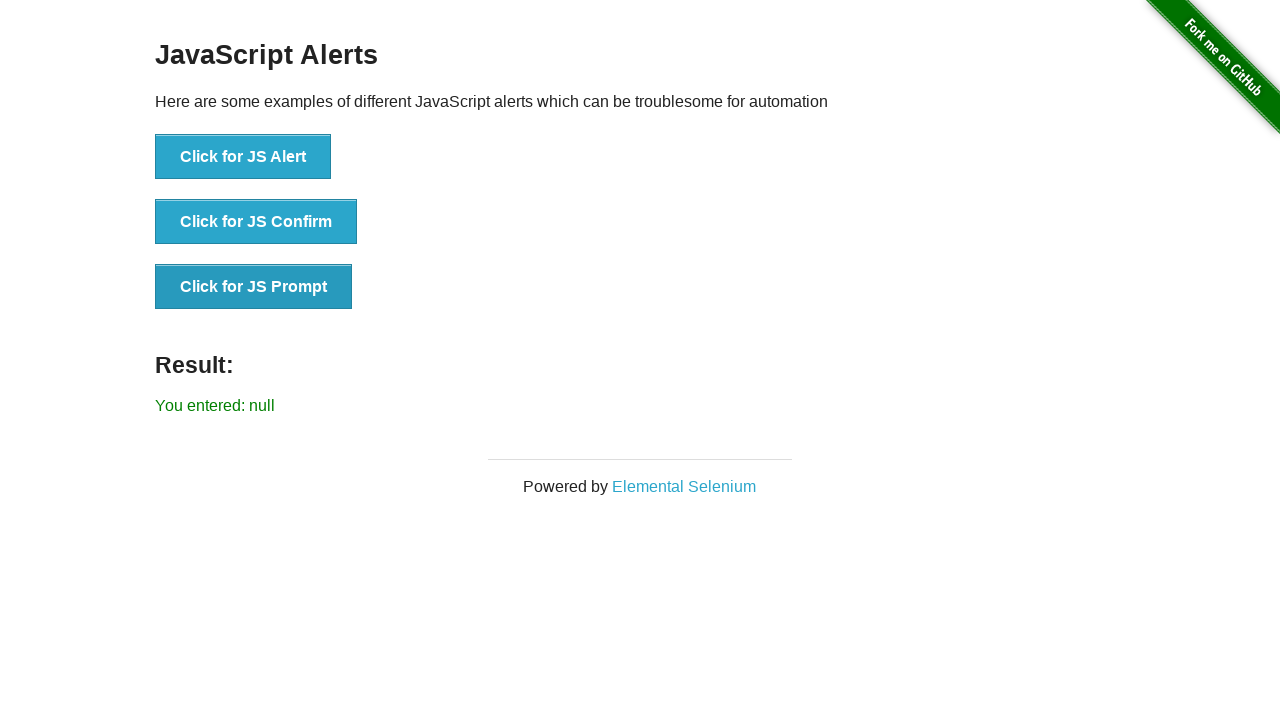

Set up dialog handler to accept prompt with text 'Marry'
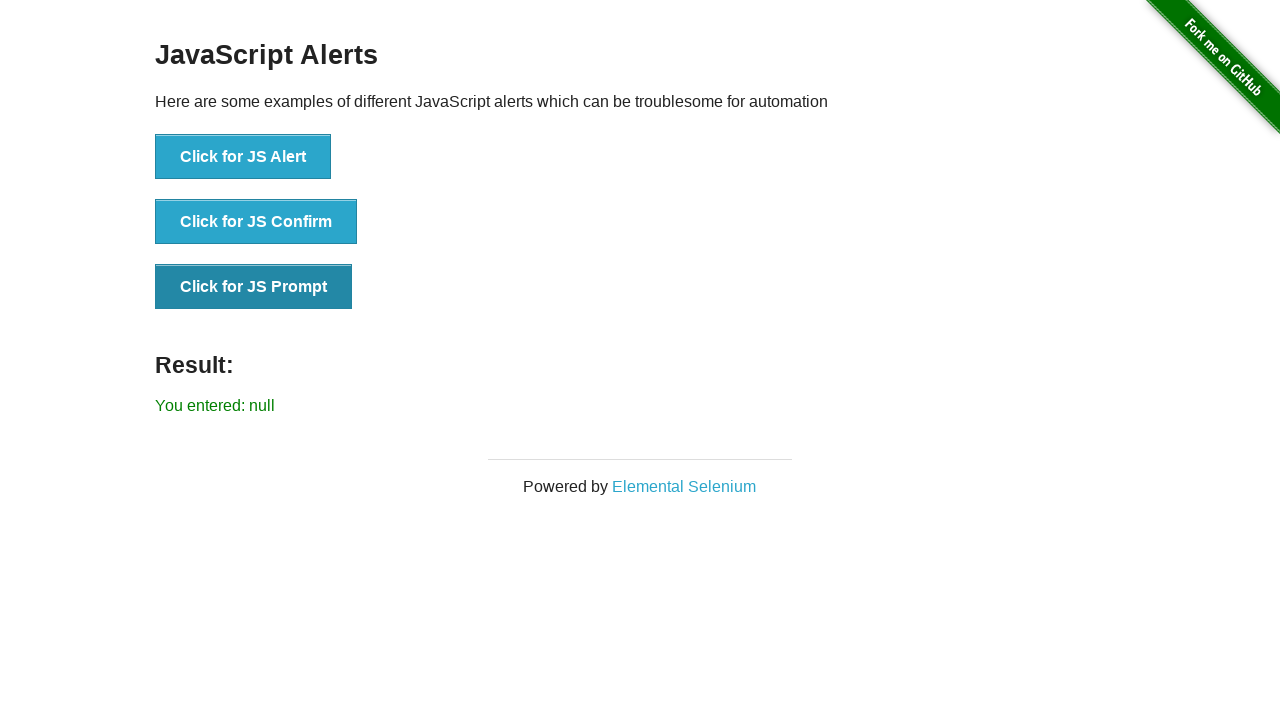

Waited for result text element to appear
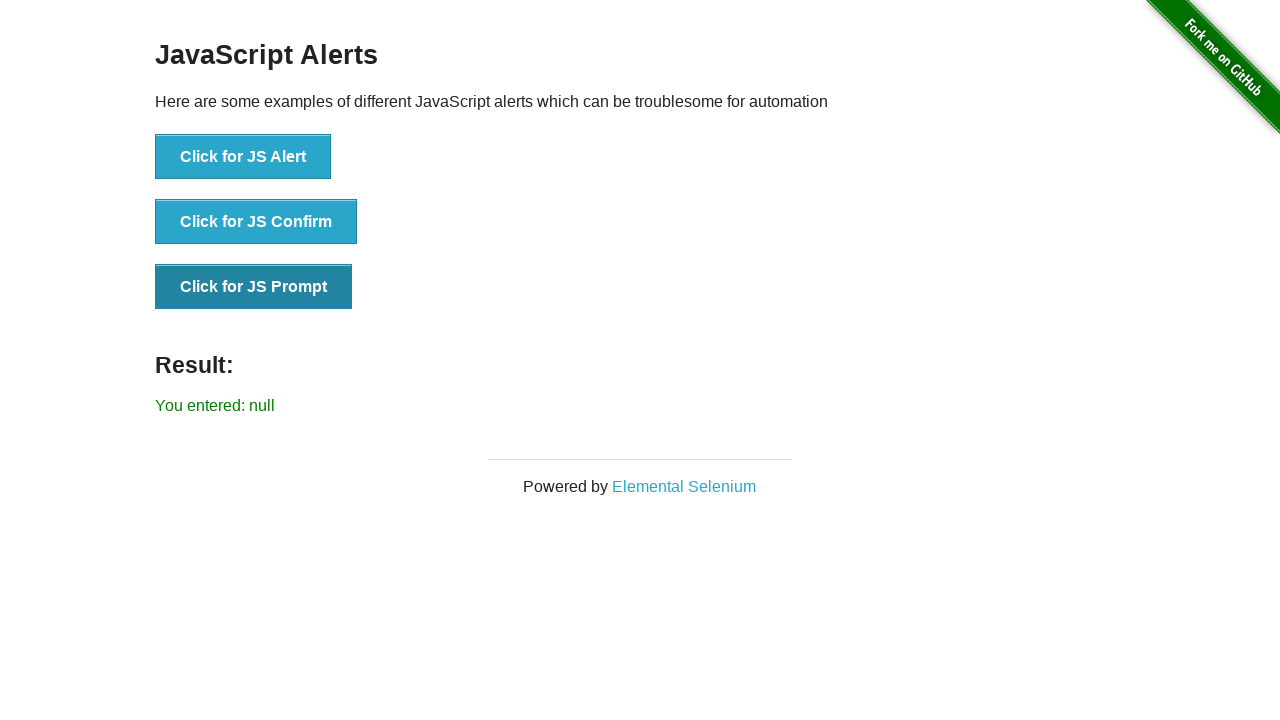

Extracted result text: 'You entered: null'
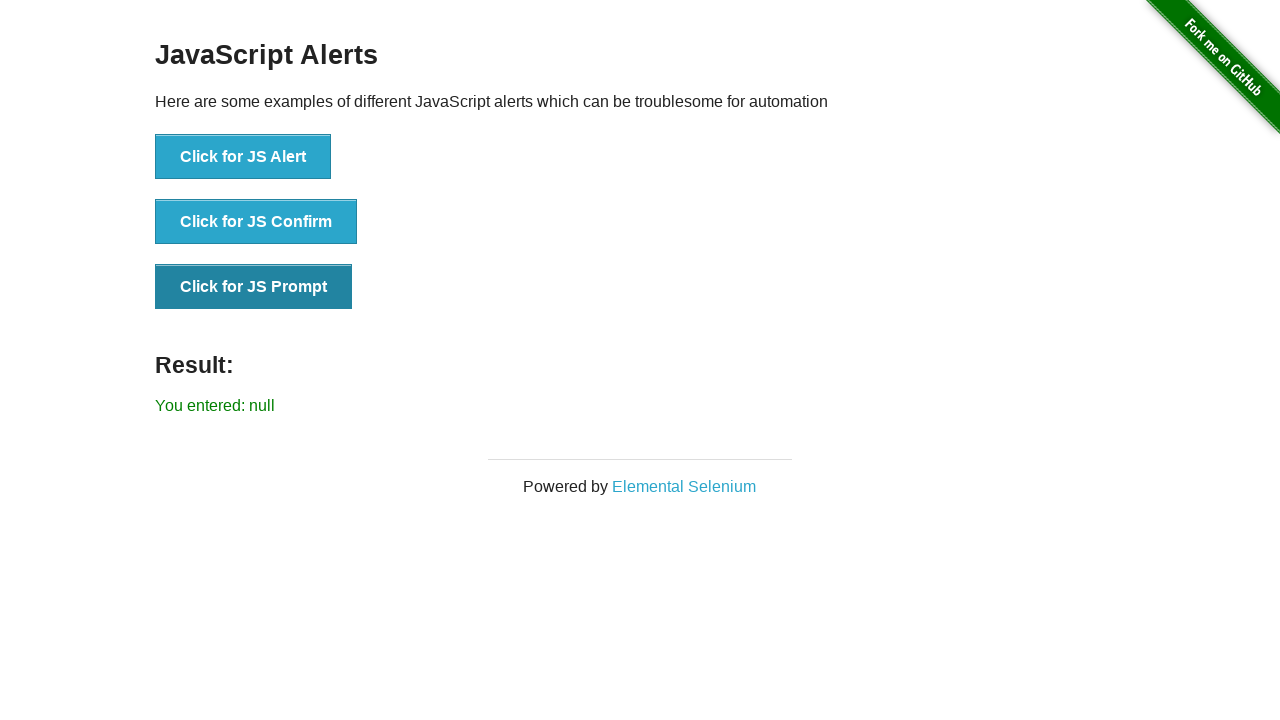

Test failed - result text does not contain 'Marry'
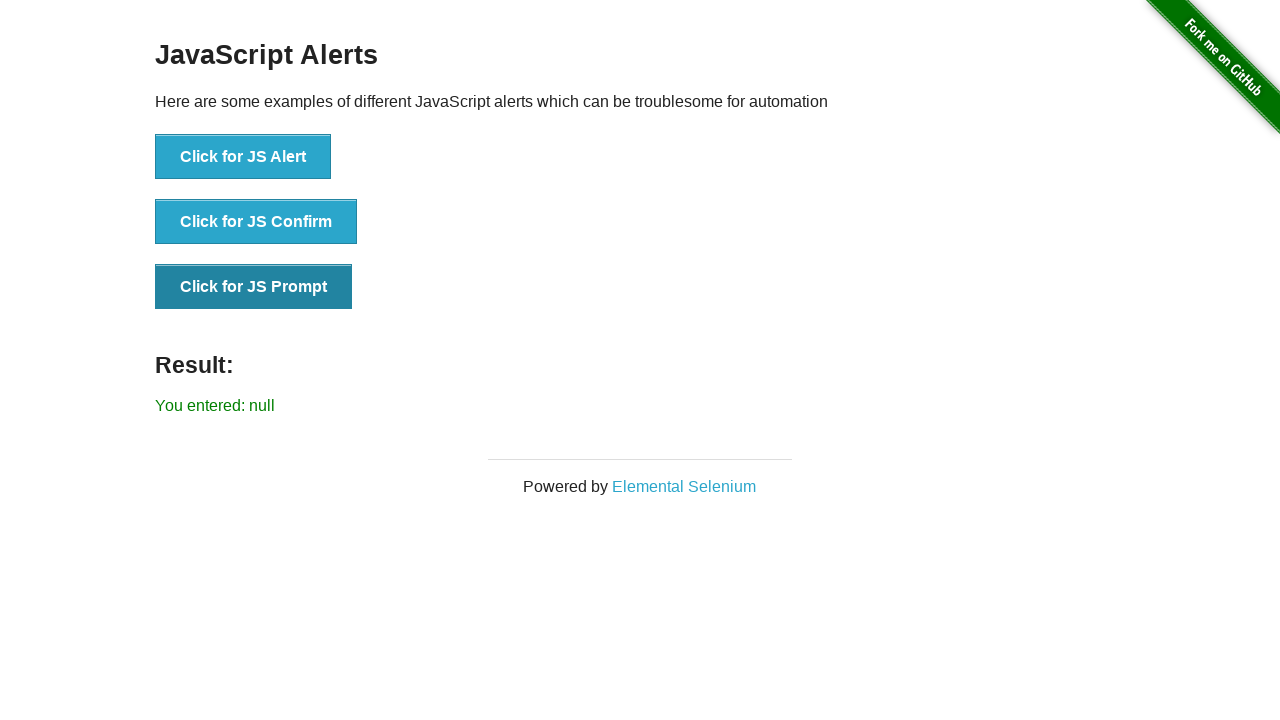

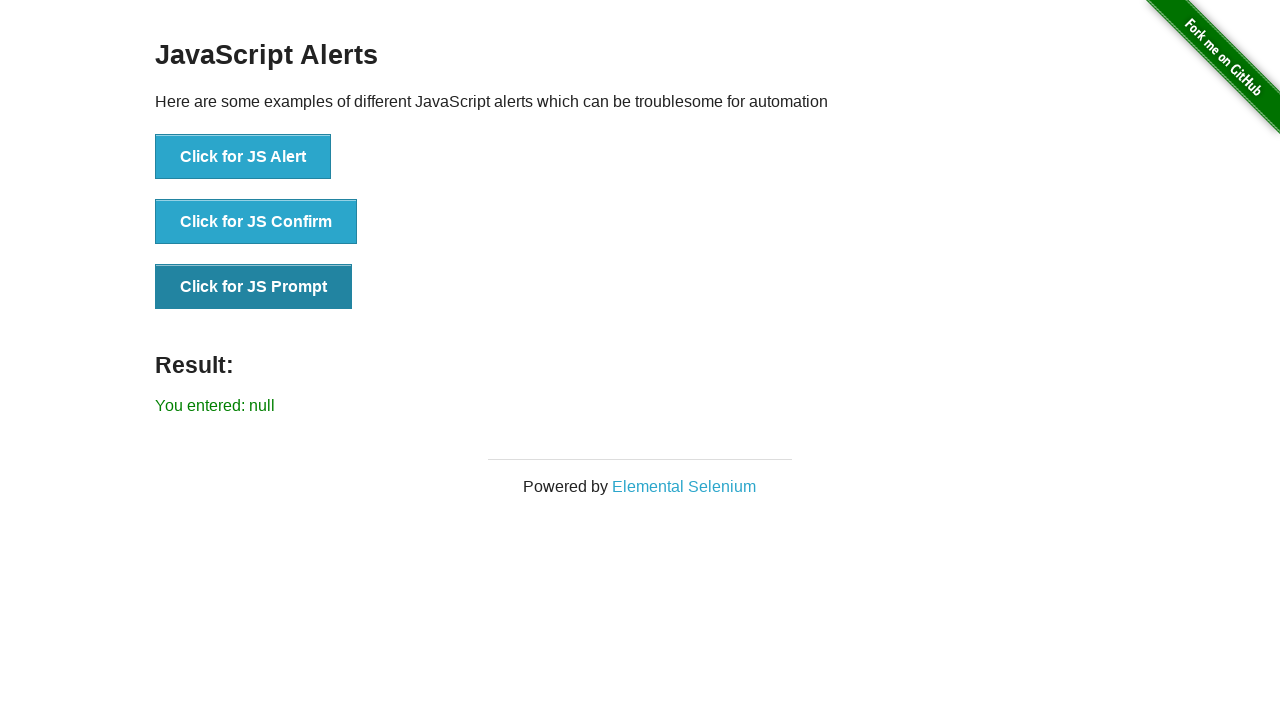